Tests that the currently applied filter is highlighted in the UI

Starting URL: https://demo.playwright.dev/todomvc

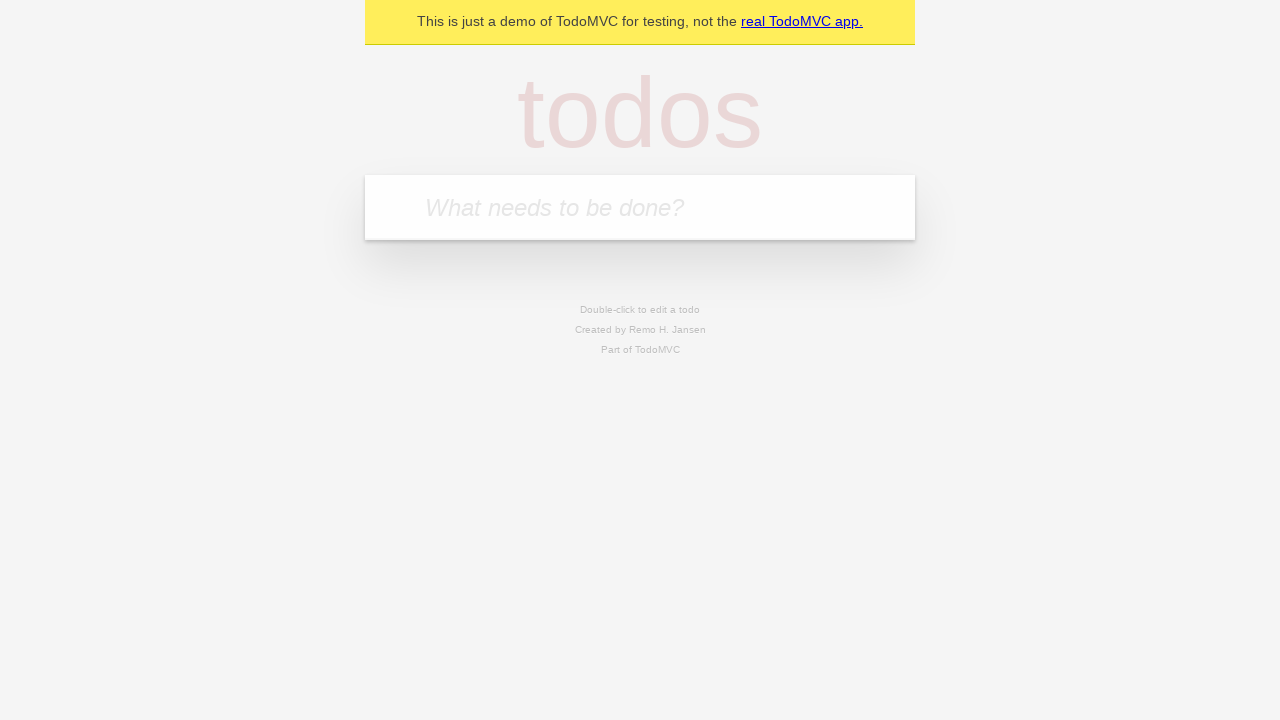

Filled todo input with 'buy some cheese' on internal:attr=[placeholder="What needs to be done?"i]
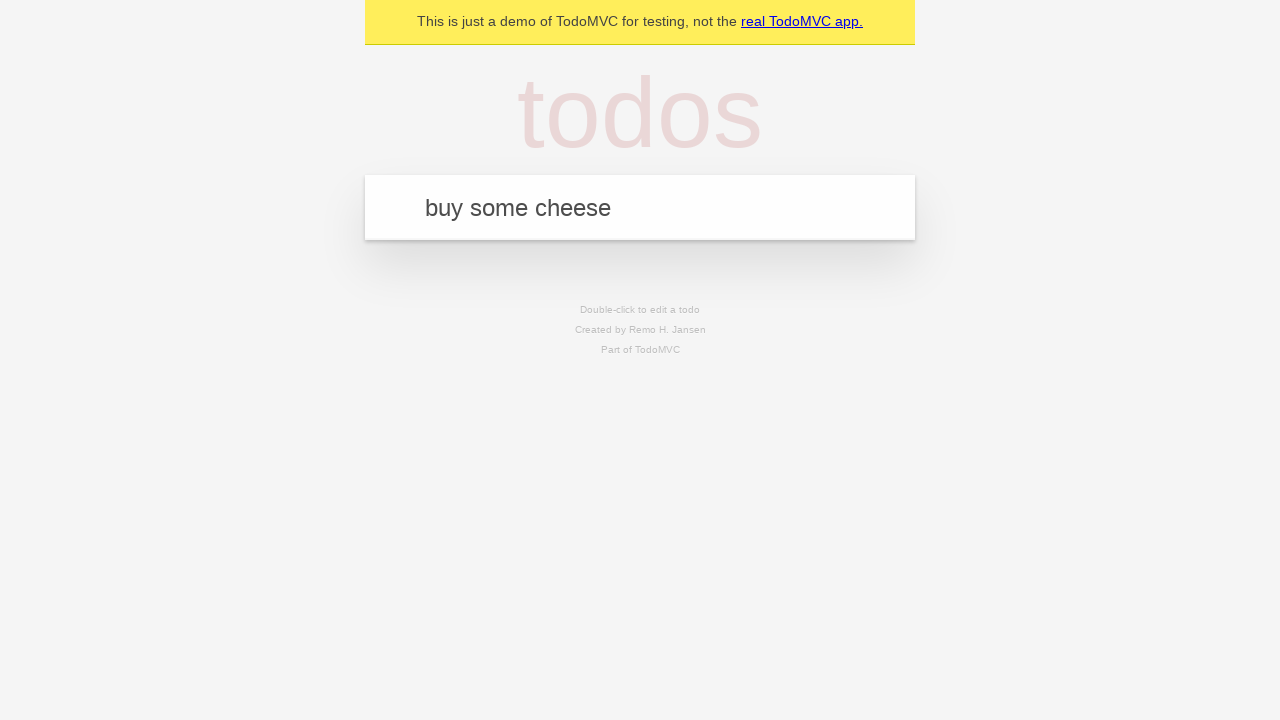

Pressed Enter to create first todo on internal:attr=[placeholder="What needs to be done?"i]
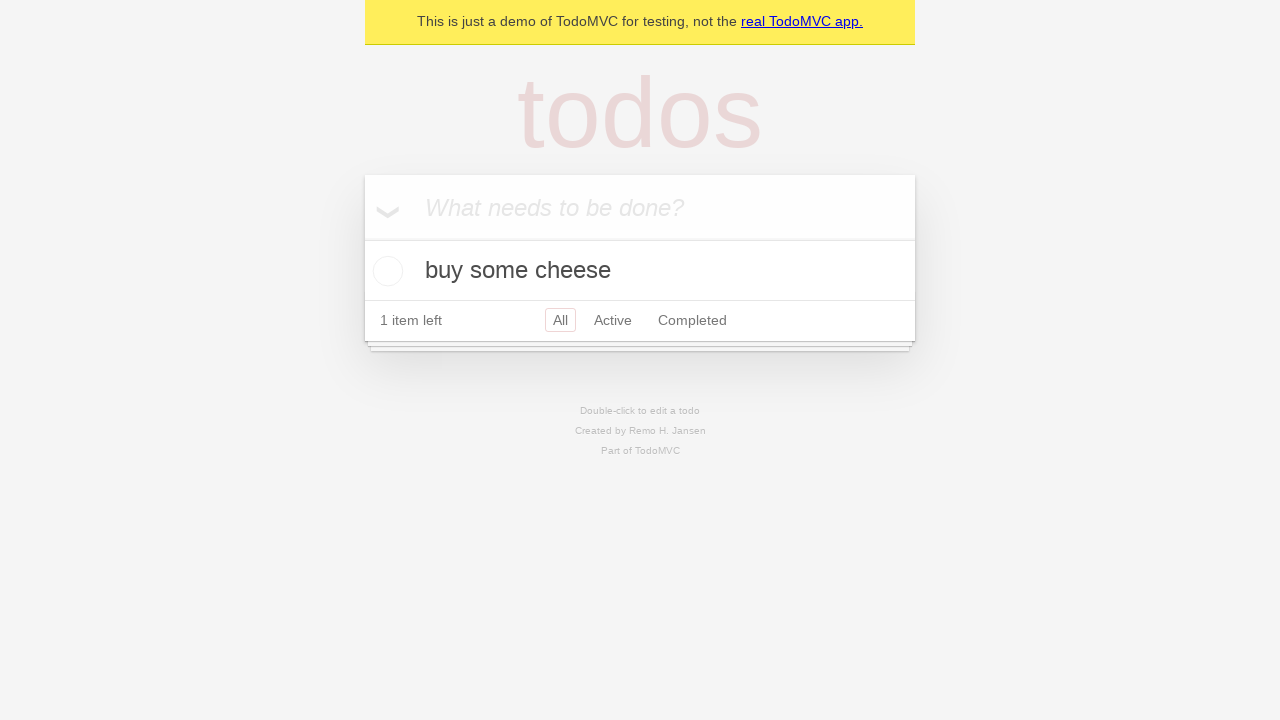

Filled todo input with 'feed the cat' on internal:attr=[placeholder="What needs to be done?"i]
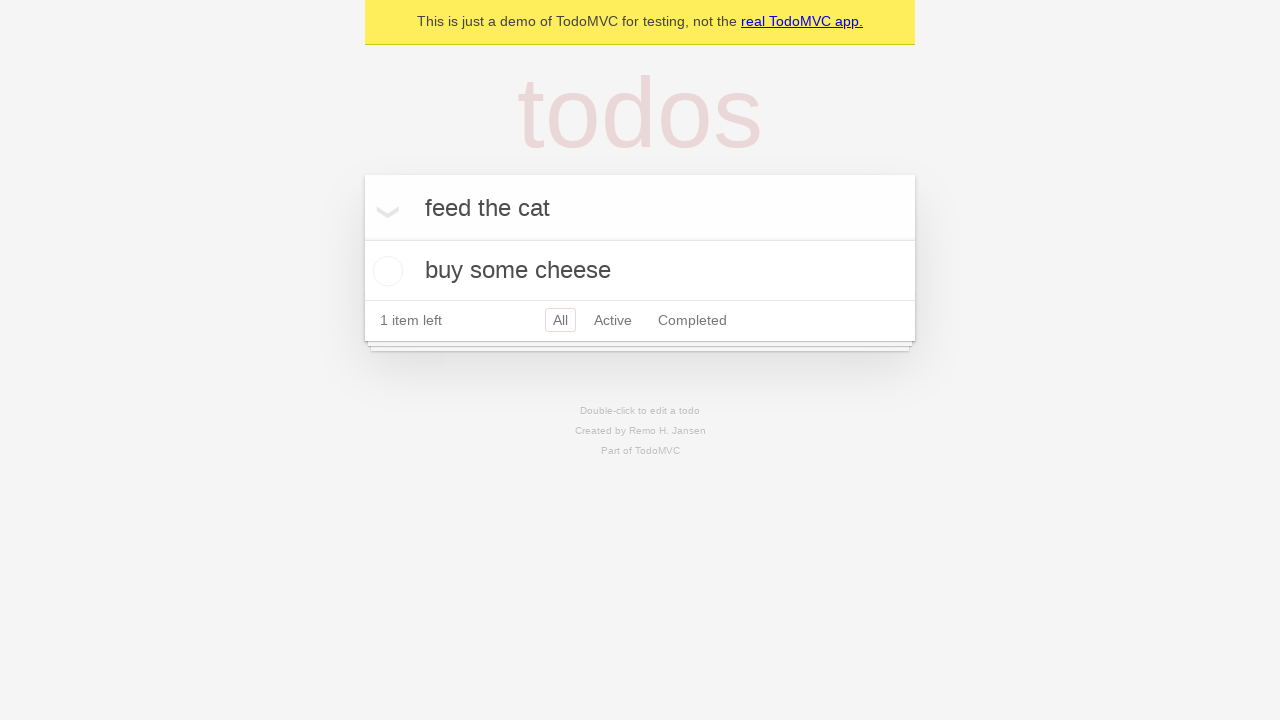

Pressed Enter to create second todo on internal:attr=[placeholder="What needs to be done?"i]
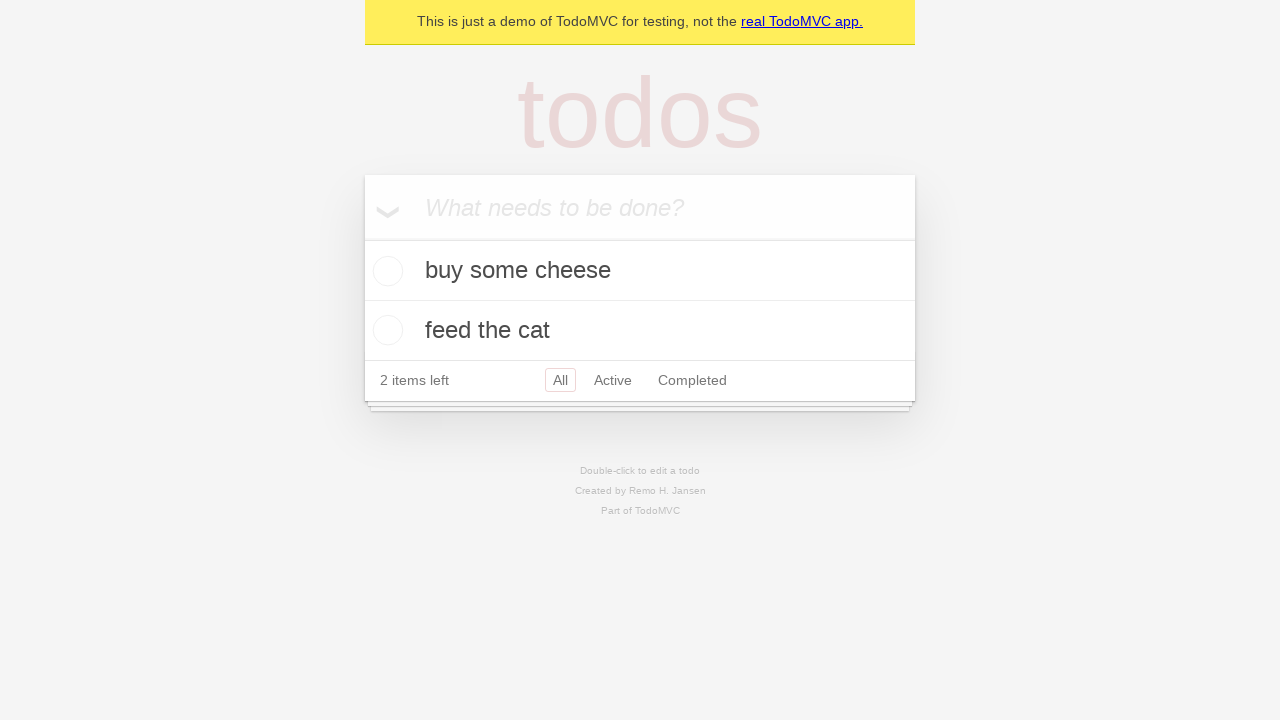

Filled todo input with 'book a doctors appointment' on internal:attr=[placeholder="What needs to be done?"i]
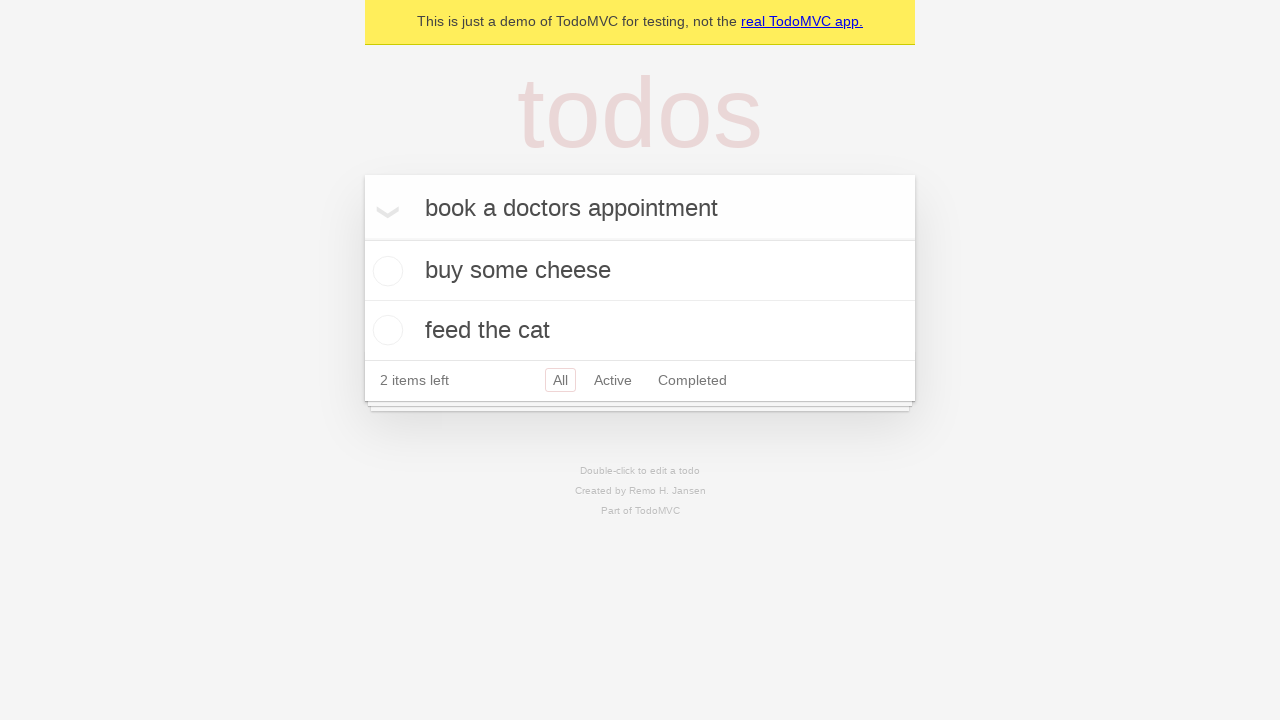

Pressed Enter to create third todo on internal:attr=[placeholder="What needs to be done?"i]
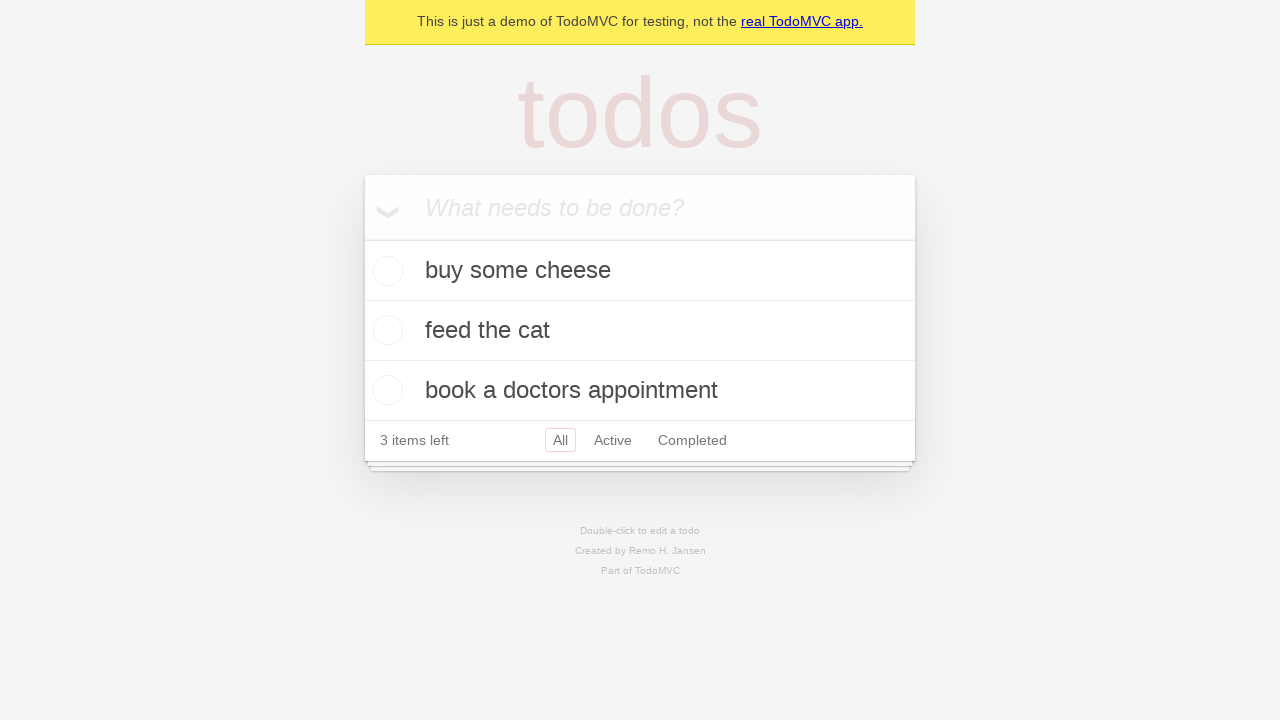

Clicked Active filter link at (613, 440) on internal:role=link[name="Active"i]
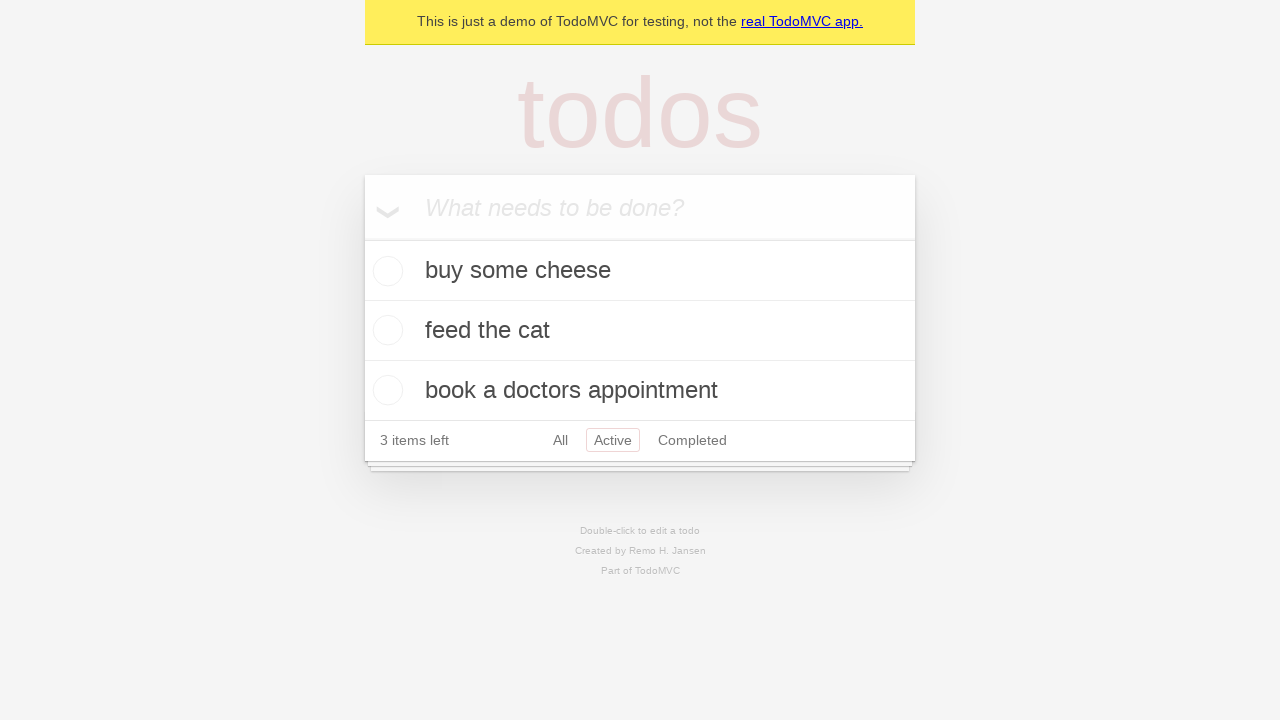

Clicked Completed filter link to verify currently applied filter is highlighted at (692, 440) on internal:role=link[name="Completed"i]
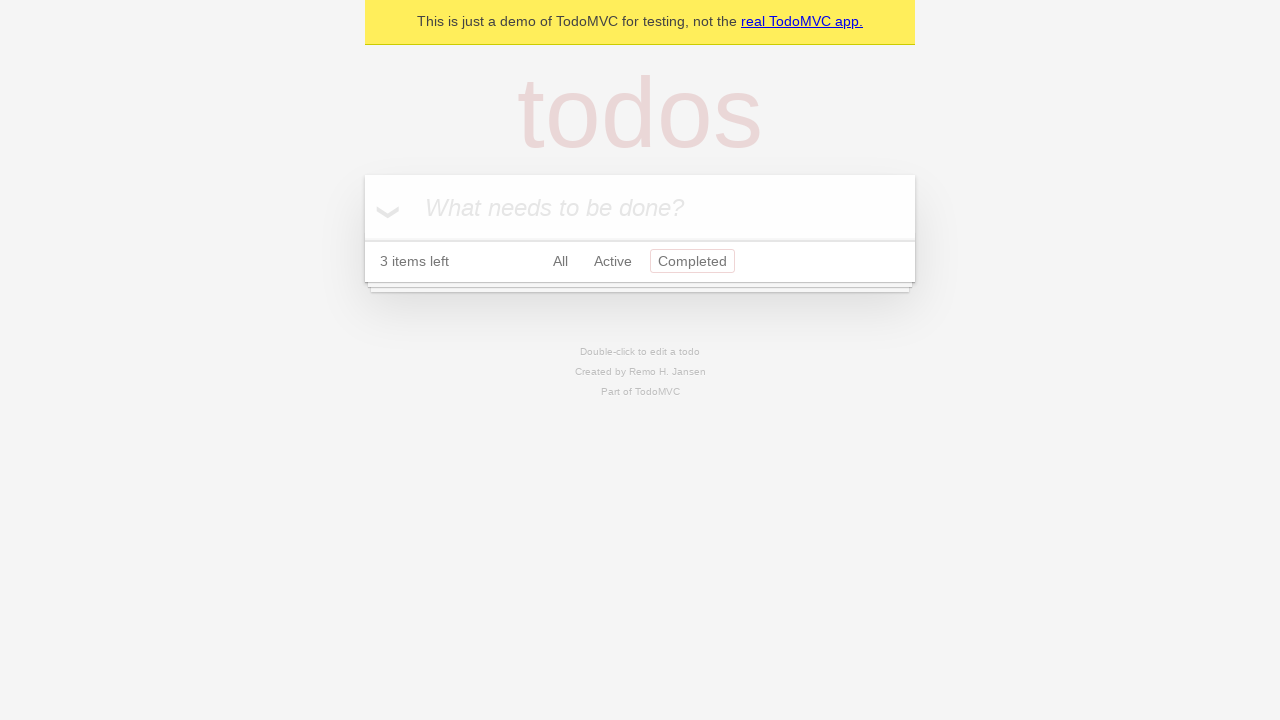

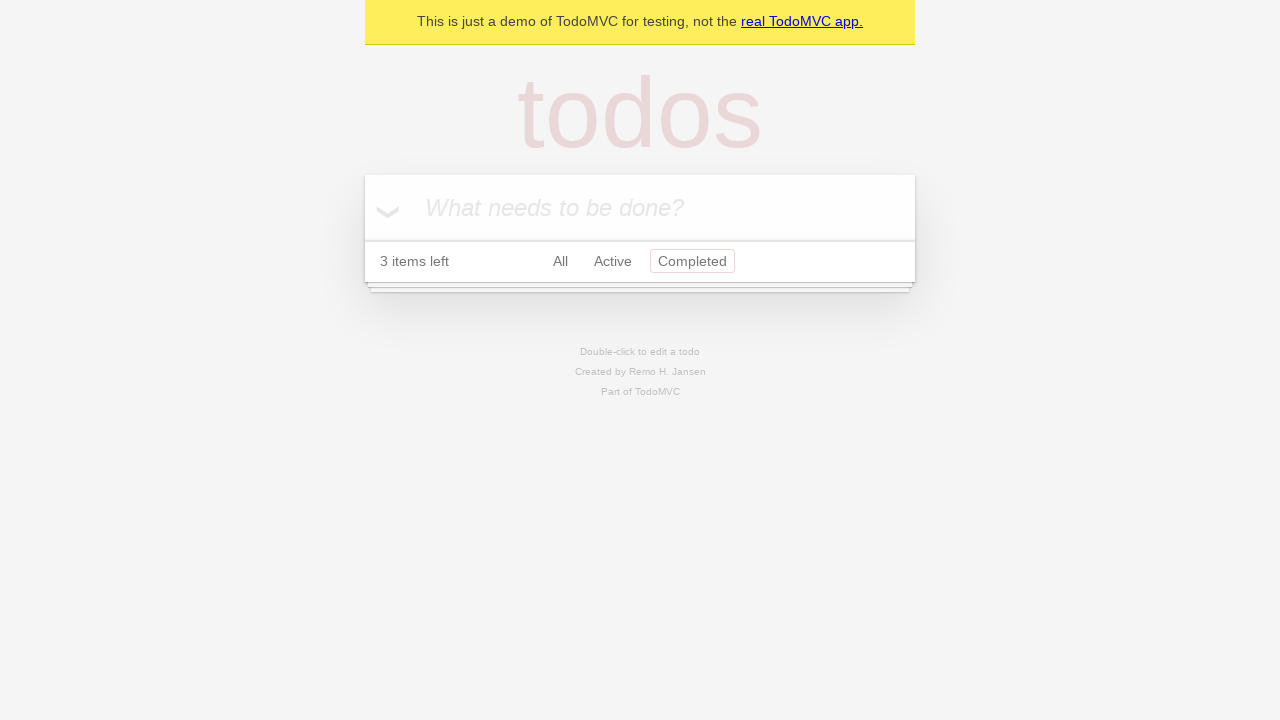